Tests dynamic loading by clicking a start button and verifying the loading indicator appears and then the finish element becomes visible

Starting URL: http://the-internet.herokuapp.com/dynamic_loading/1

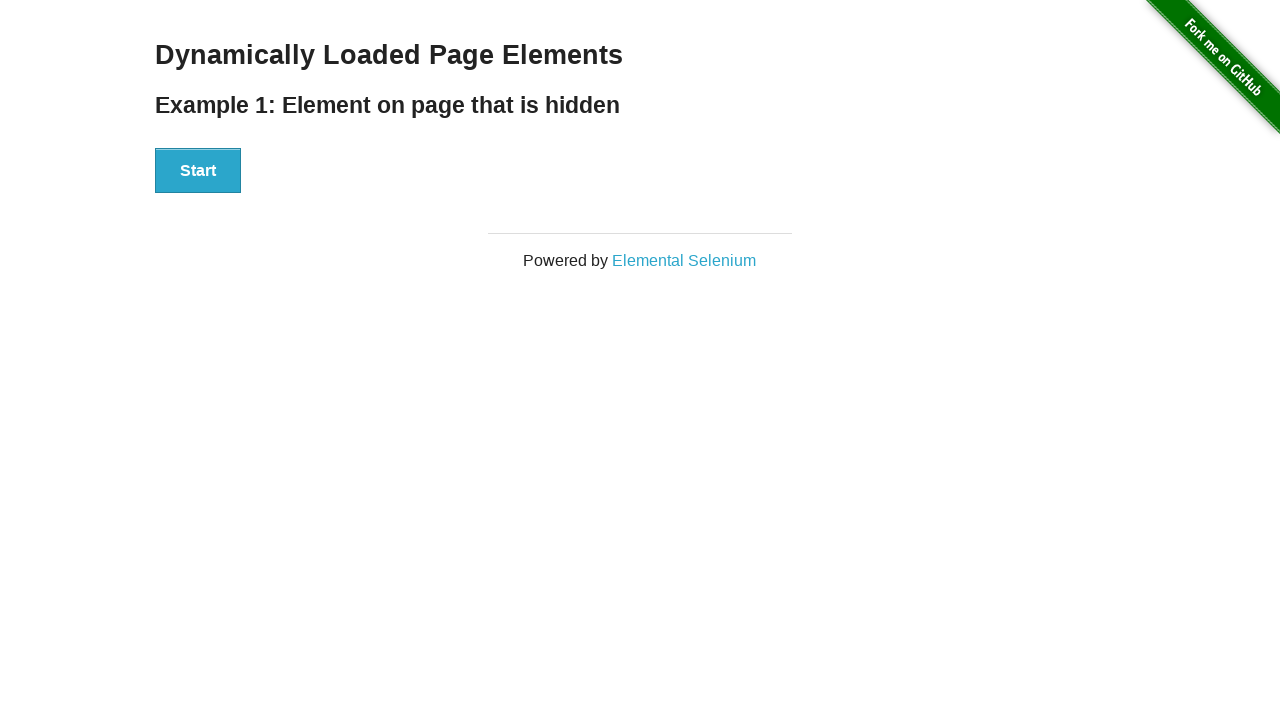

Clicked the start button to initiate dynamic loading at (198, 171) on button
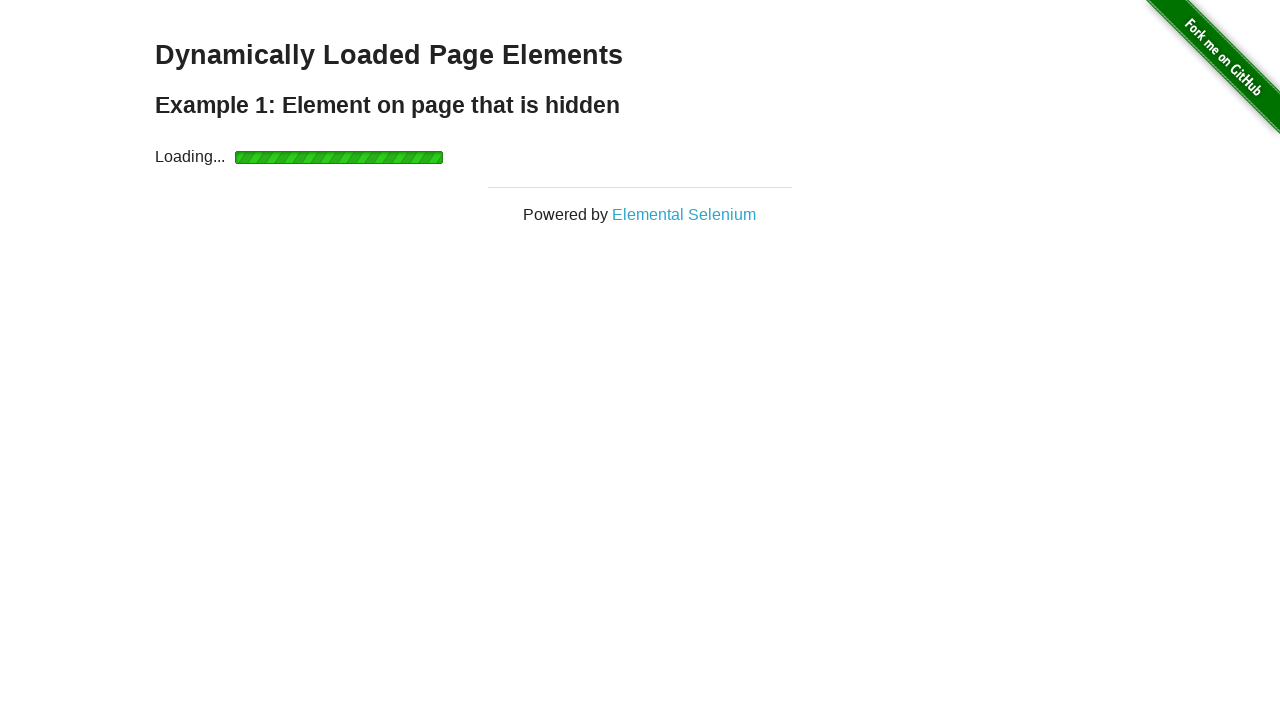

Loading indicator appeared
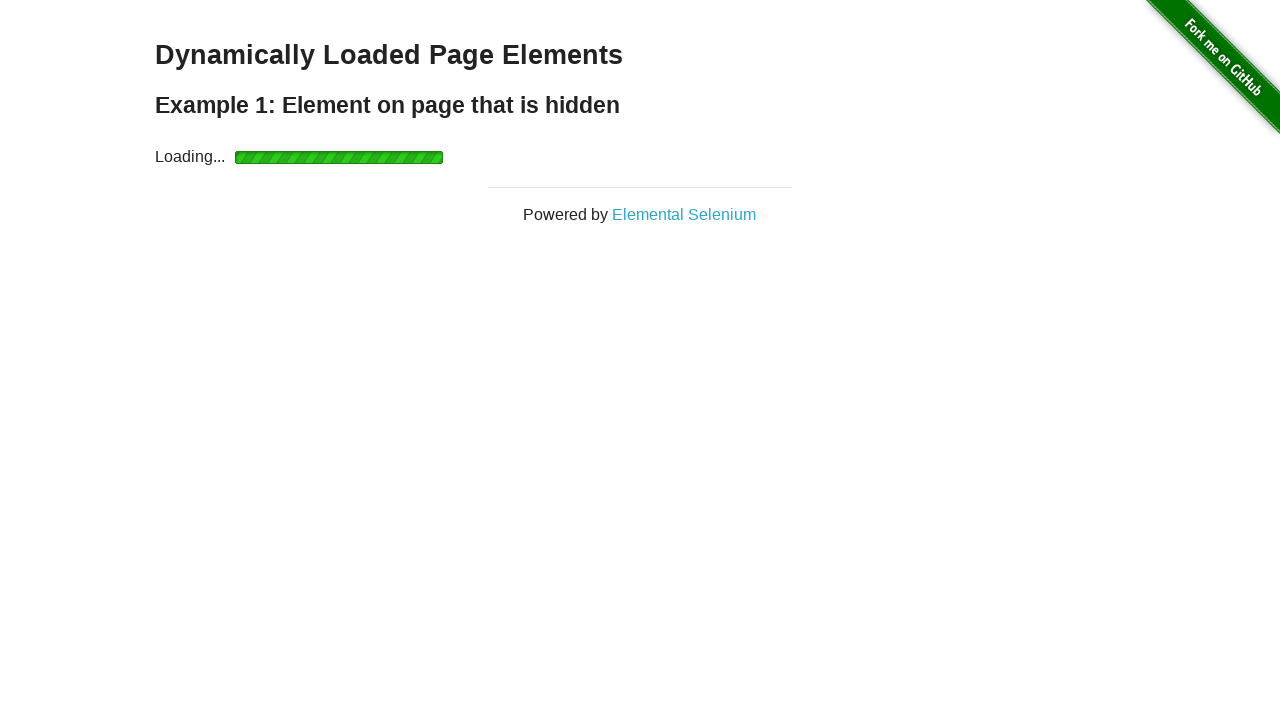

Loading indicator disappeared
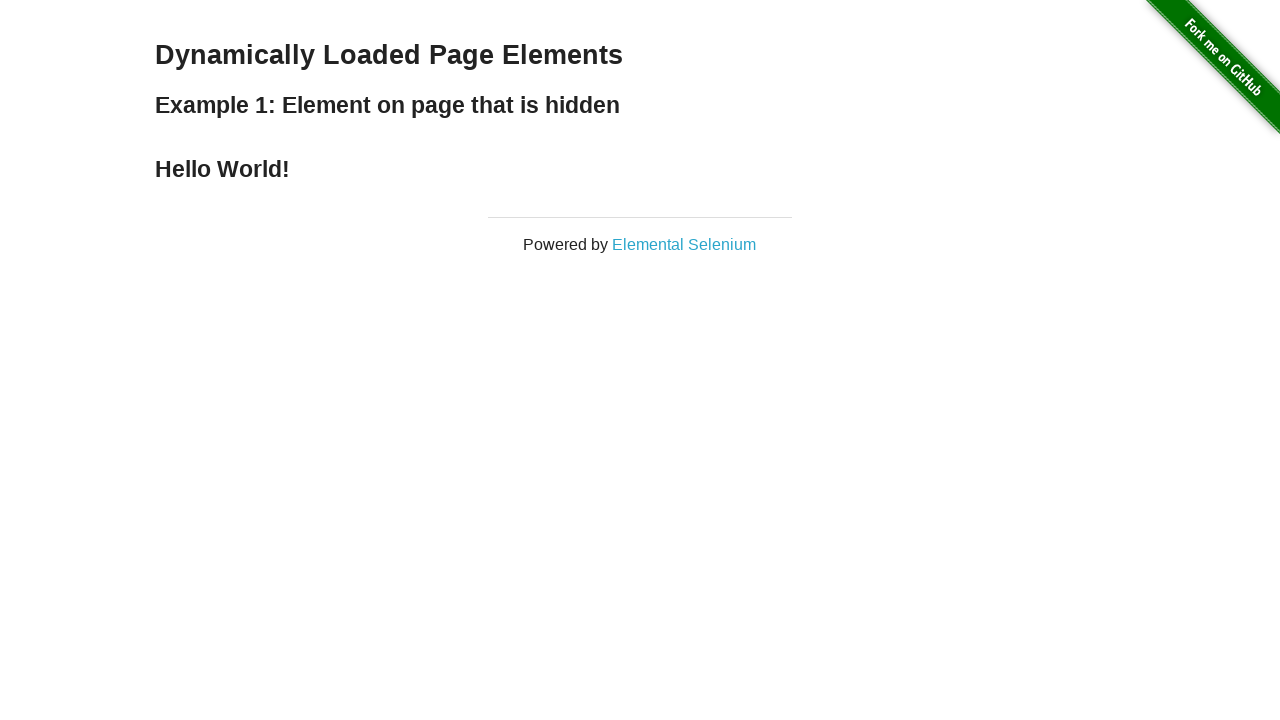

Finish element became visible after loading completed
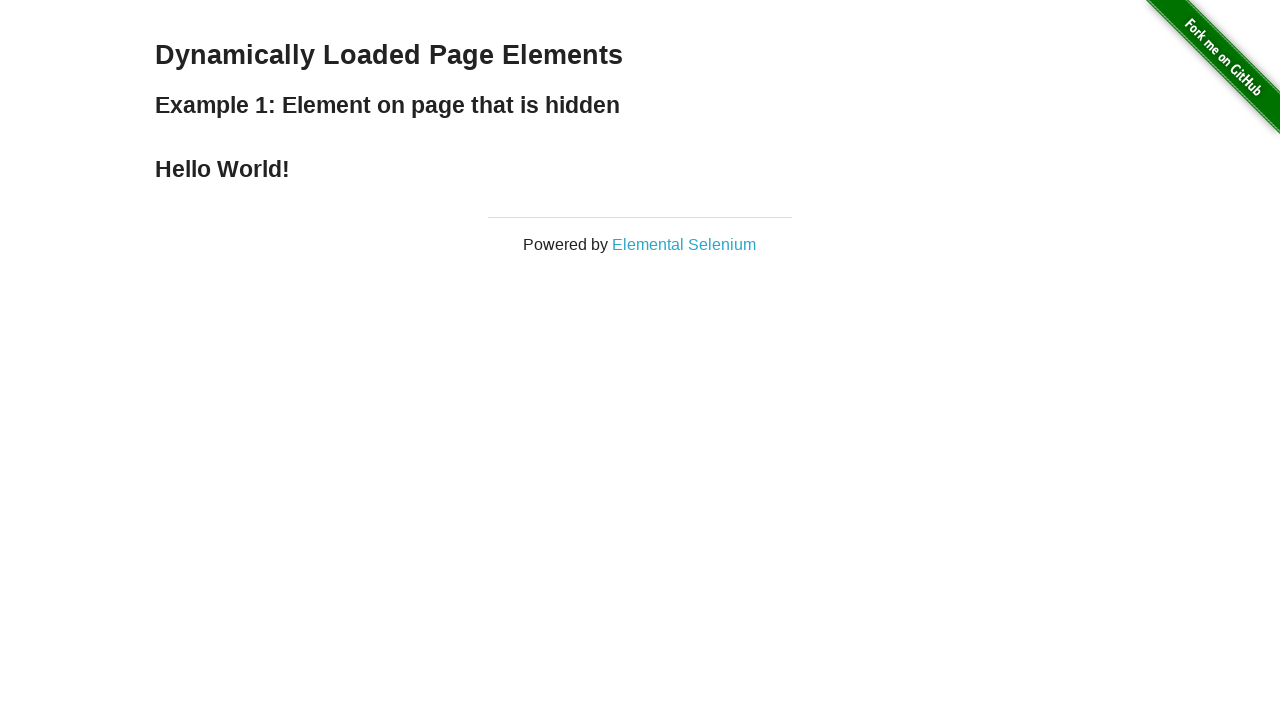

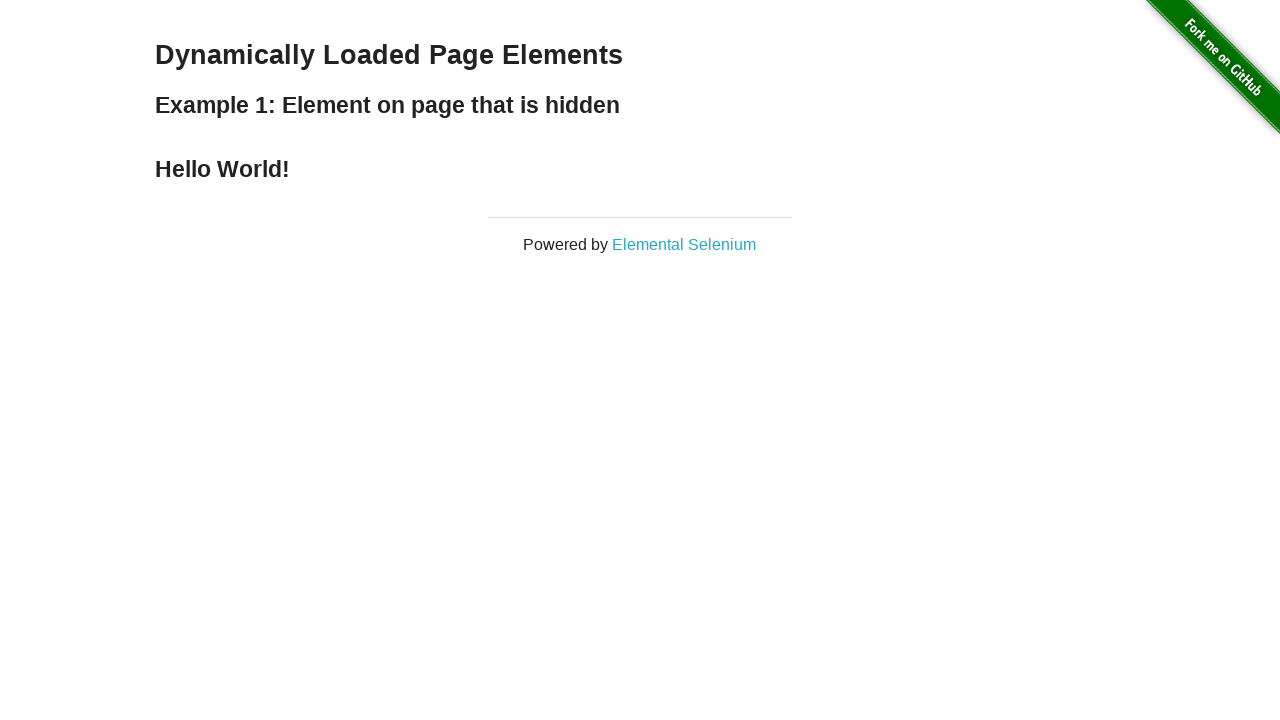